Tests that clicking the signup button from the login area redirects to the registration form

Starting URL: https://israelpost.co.il/

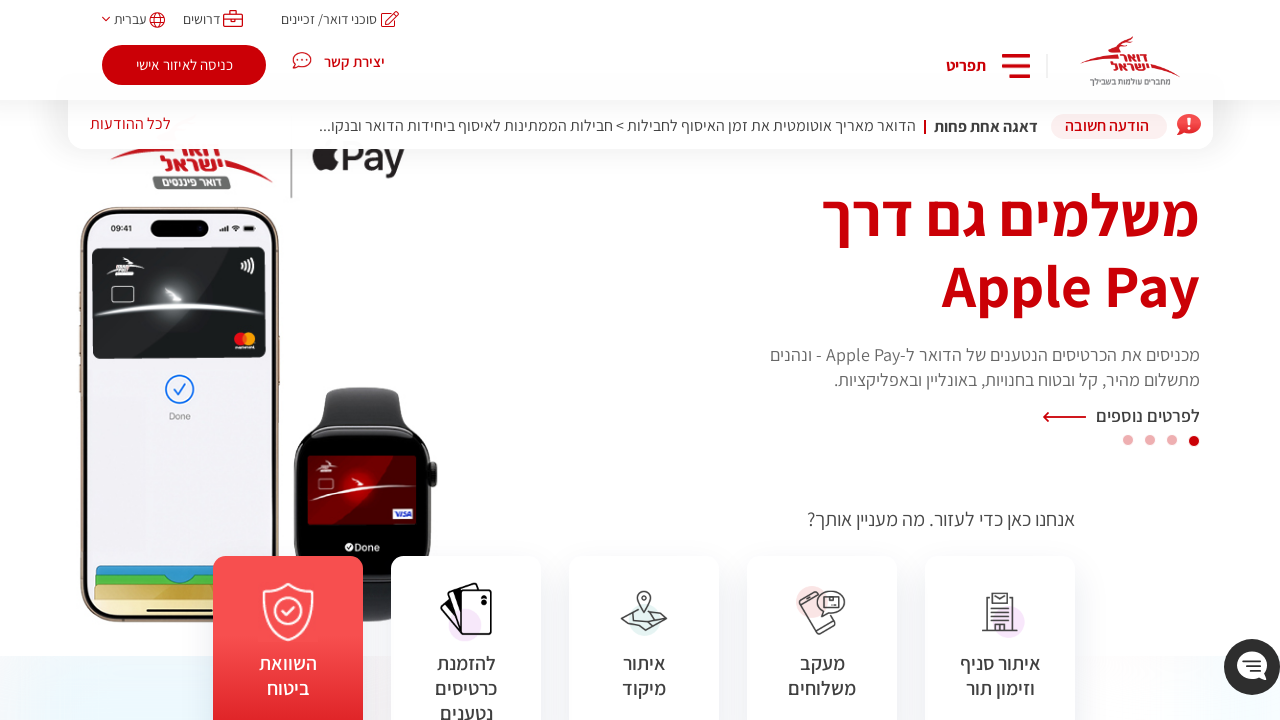

Clicked login area button at (184, 65) on .main-login-button.to-login-area.userAnonymous
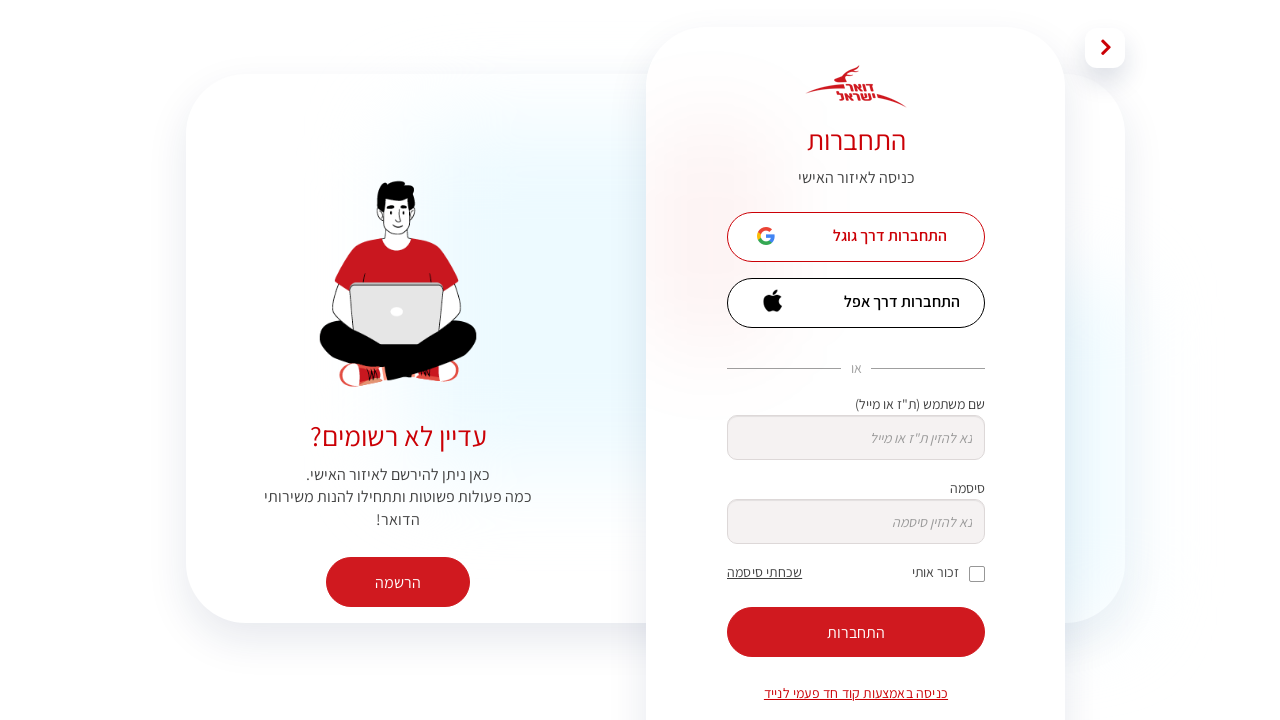

Zoomed page to 80%
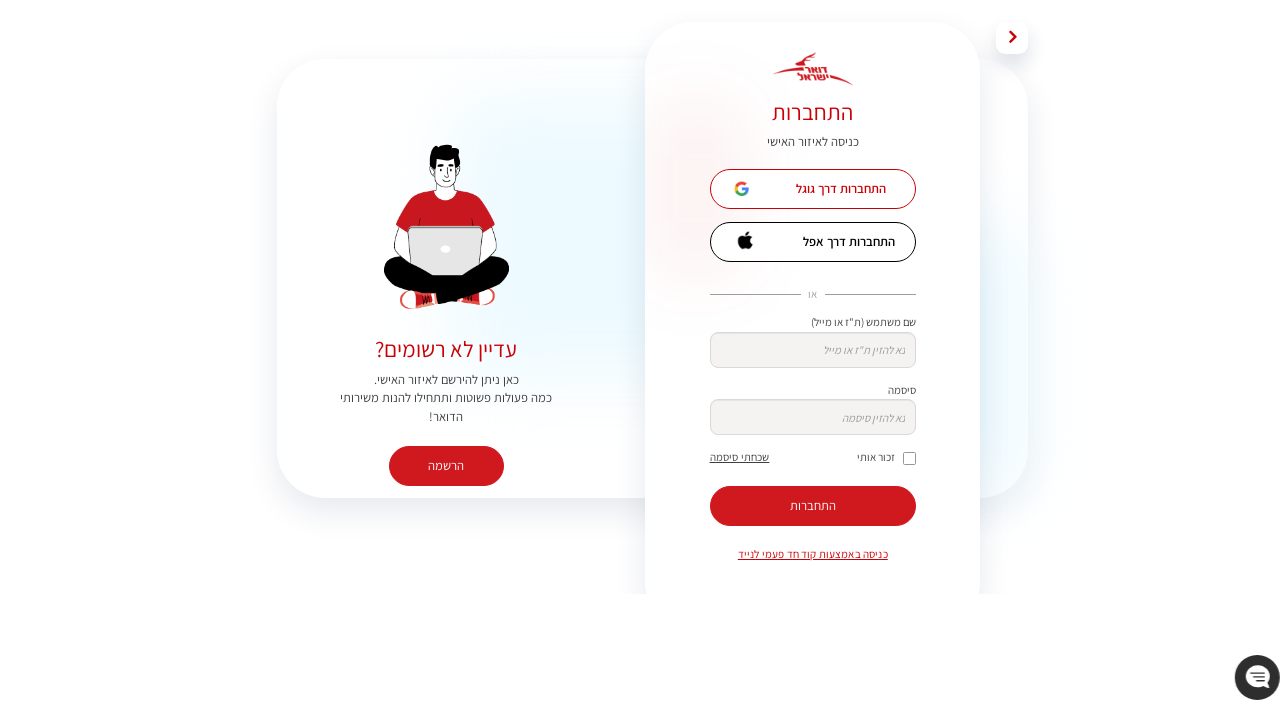

Clicked go to register button at (446, 466) on #gotoRegister
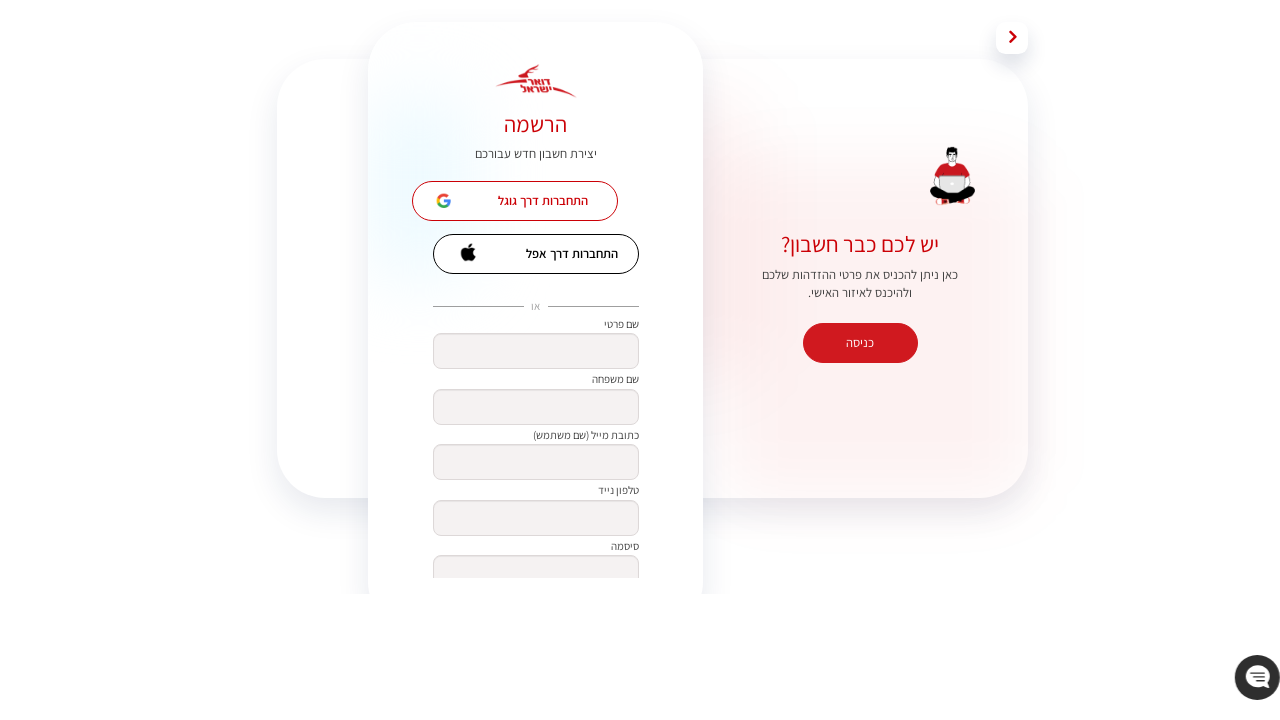

Signup title appeared - registration form loaded successfully
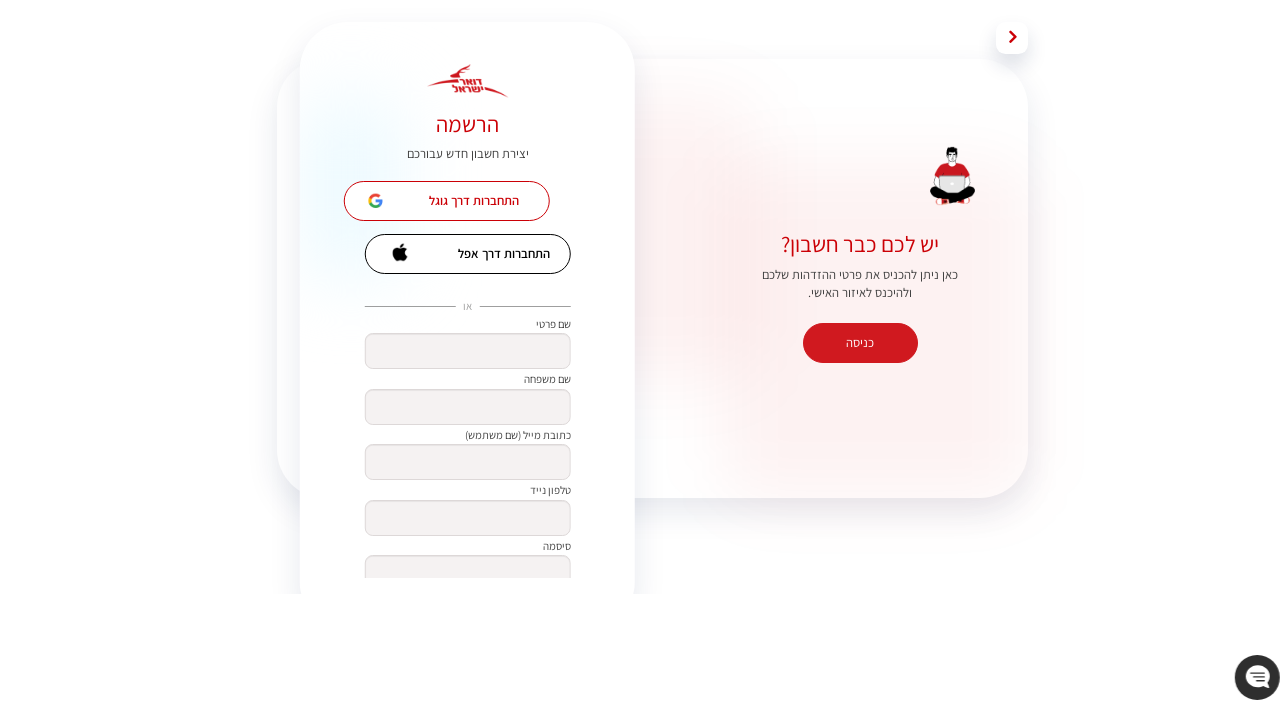

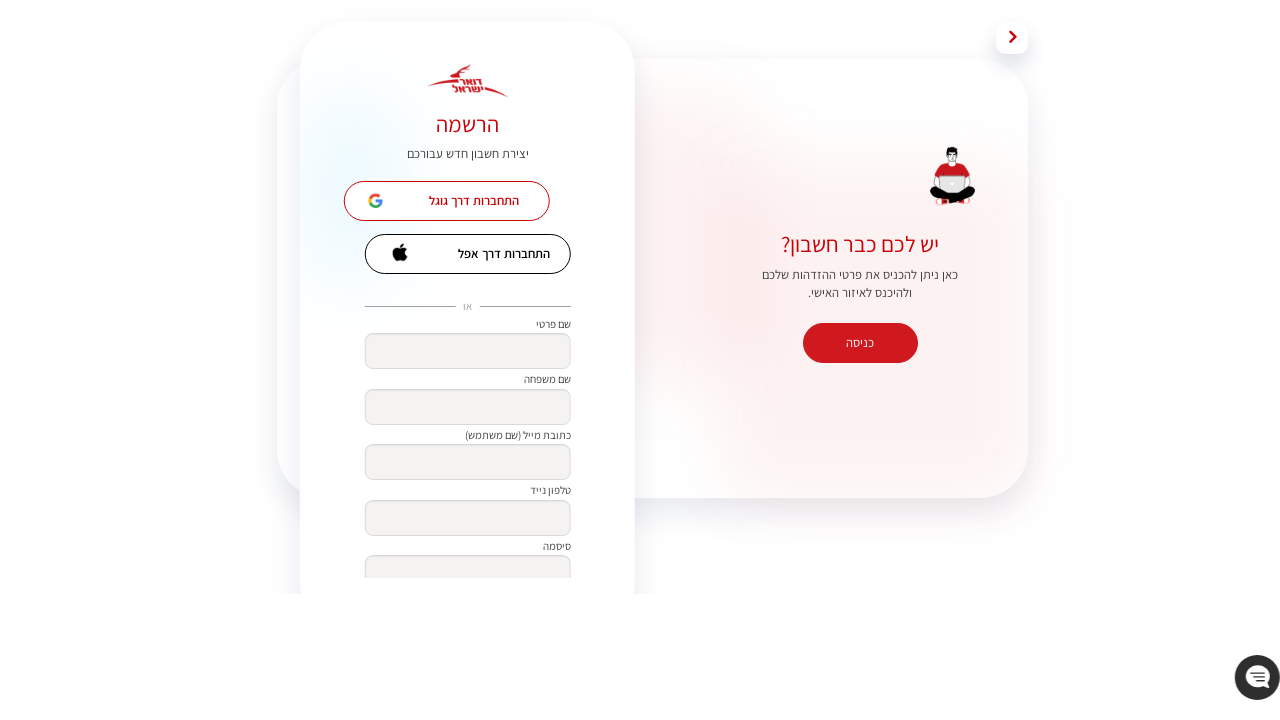